Tests an e-commerce shopping flow by searching for products containing "ber", adding all matching products to cart, proceeding to checkout, verifying the total price calculation, and applying a promo code to verify the discount is applied correctly.

Starting URL: https://rahulshettyacademy.com/seleniumPractise/#/

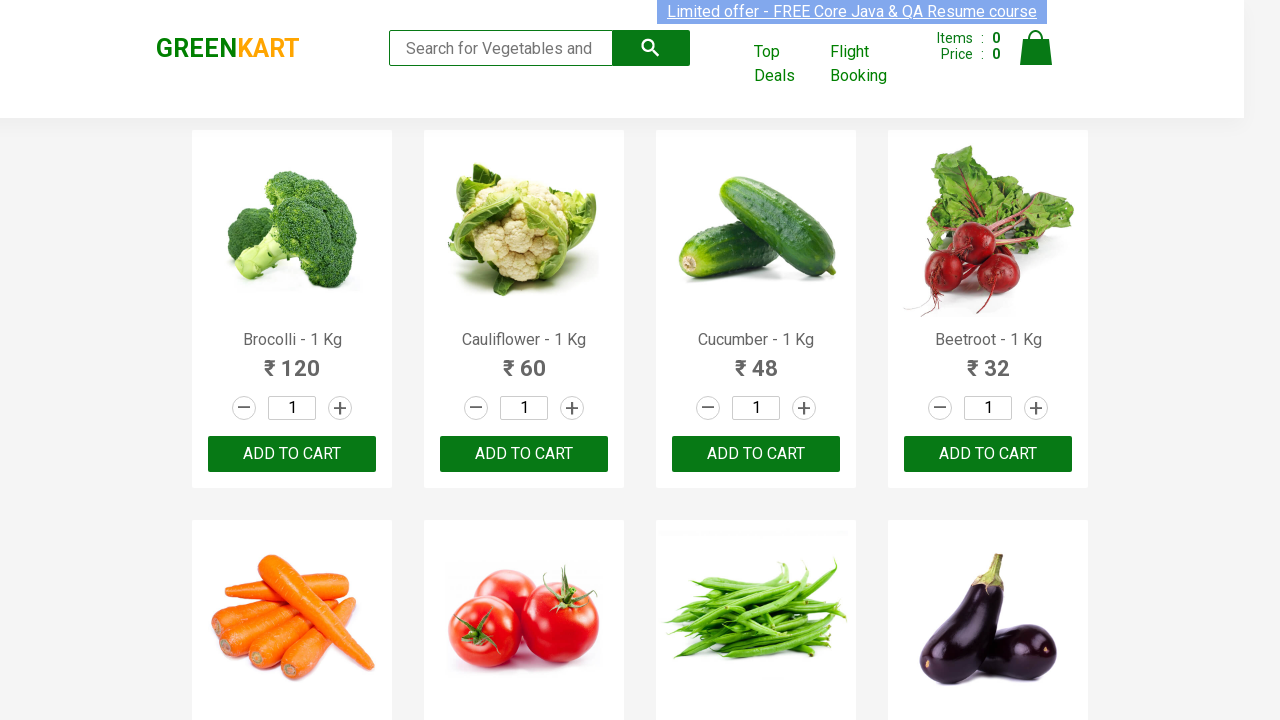

Filled search field with 'ber' to find products on .search-keyword
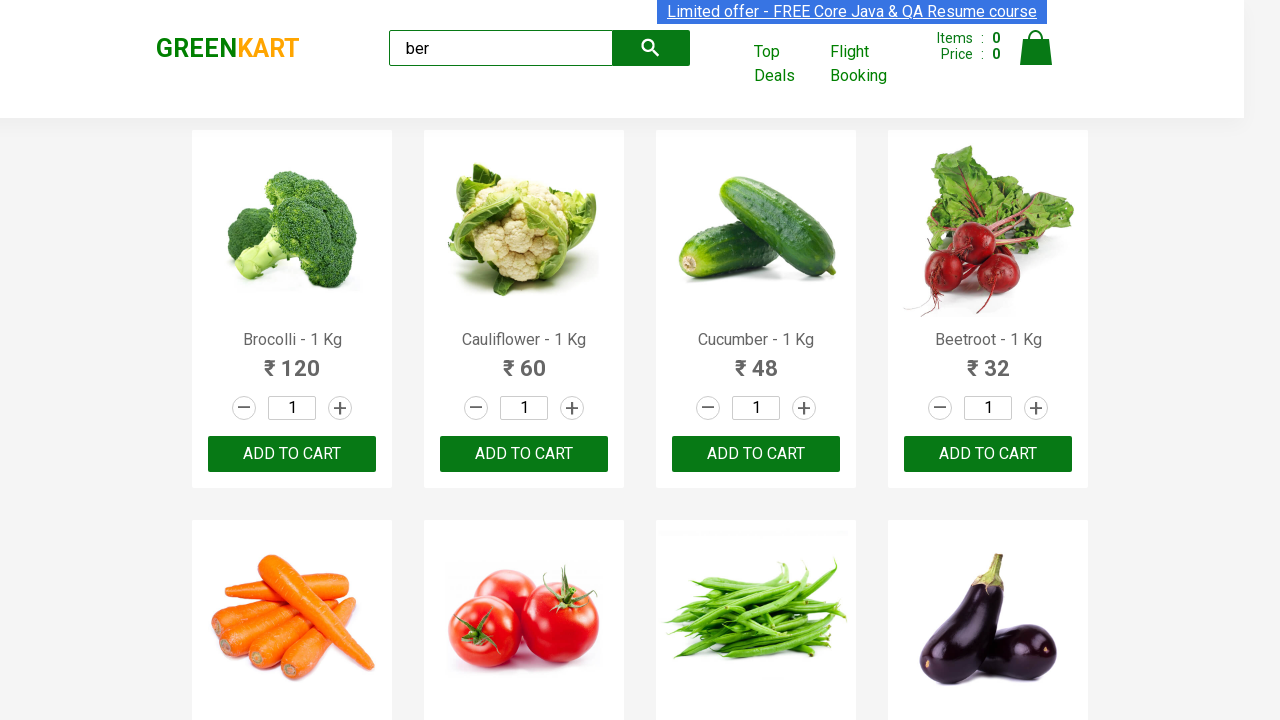

Waited for search results to load
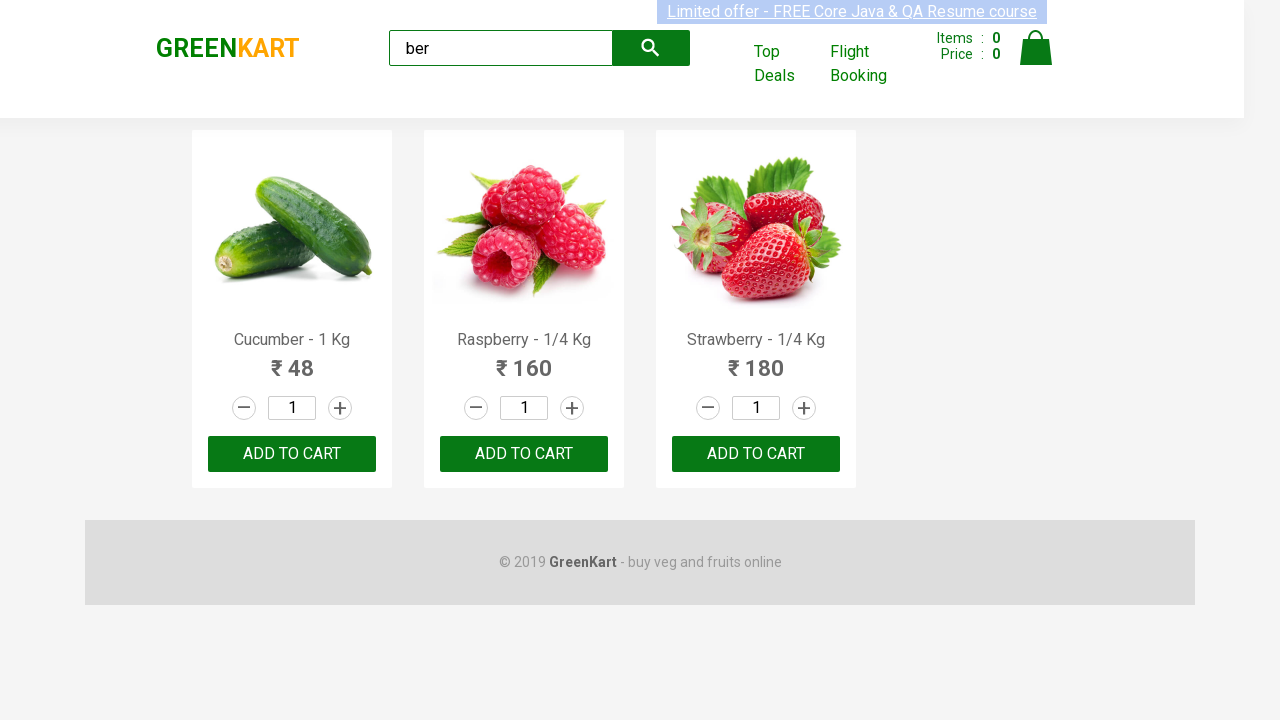

Found 3 products matching search criteria
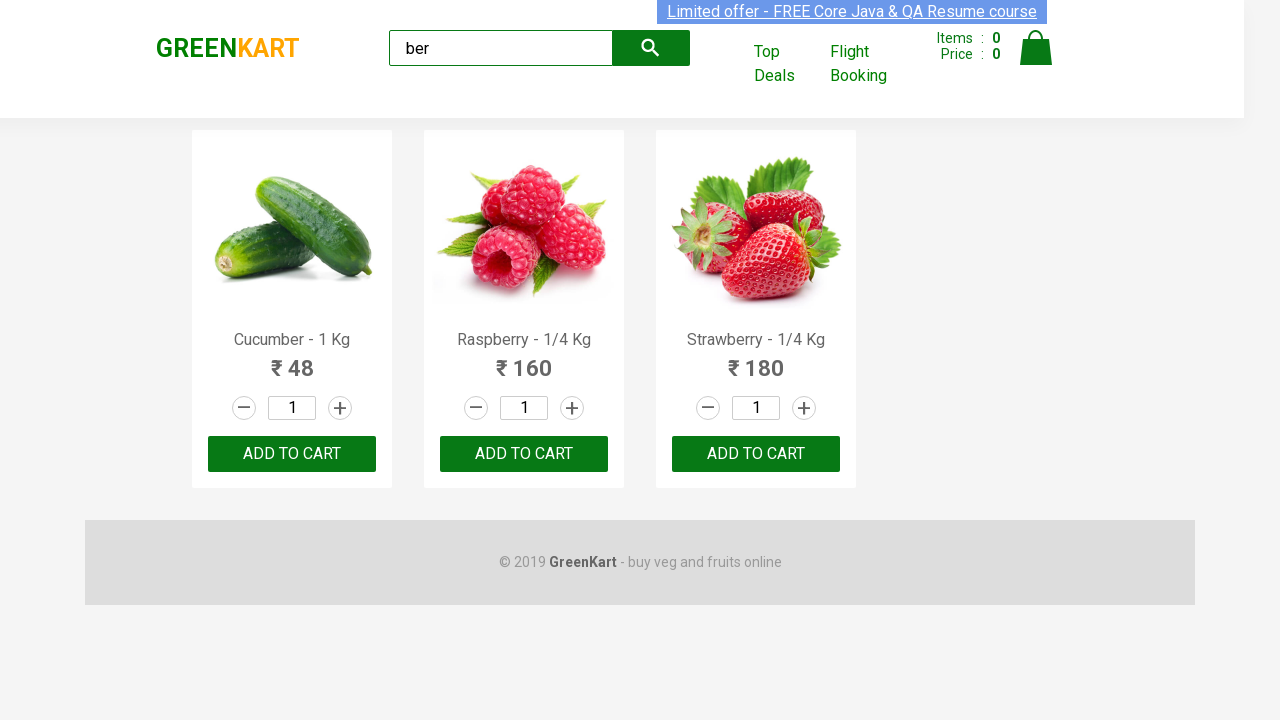

Clicked 'Add to cart' button for product 1 at (292, 454) on //div[@class='products']/div[1]//div/button
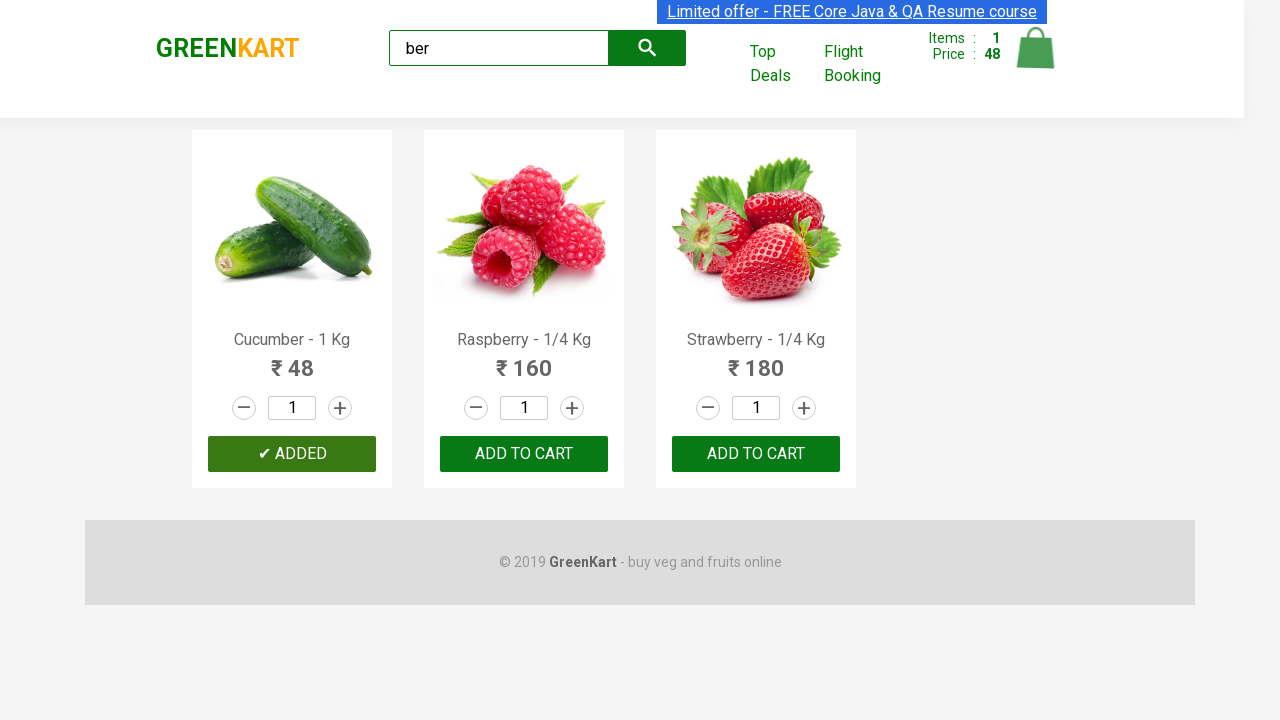

Clicked 'Add to cart' button for product 2 at (524, 454) on //div[@class='products']/div[2]//div/button
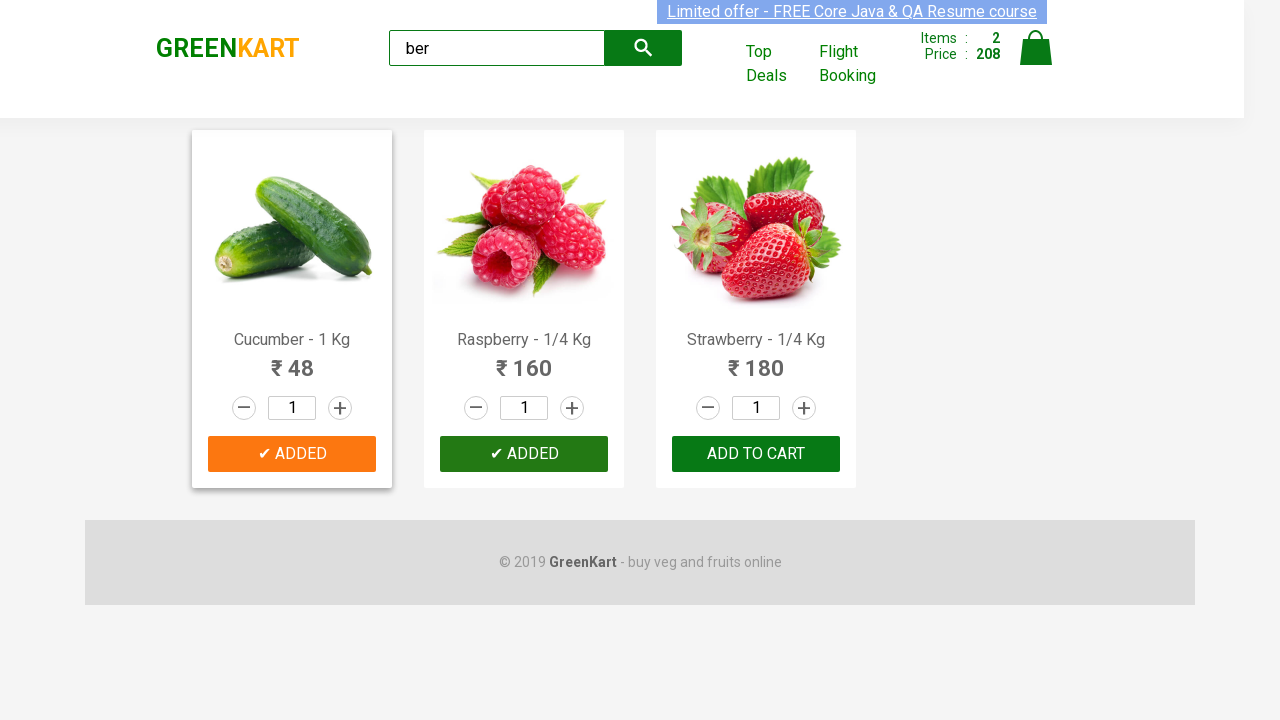

Clicked 'Add to cart' button for product 3 at (756, 454) on //div[@class='products']/div[3]//div/button
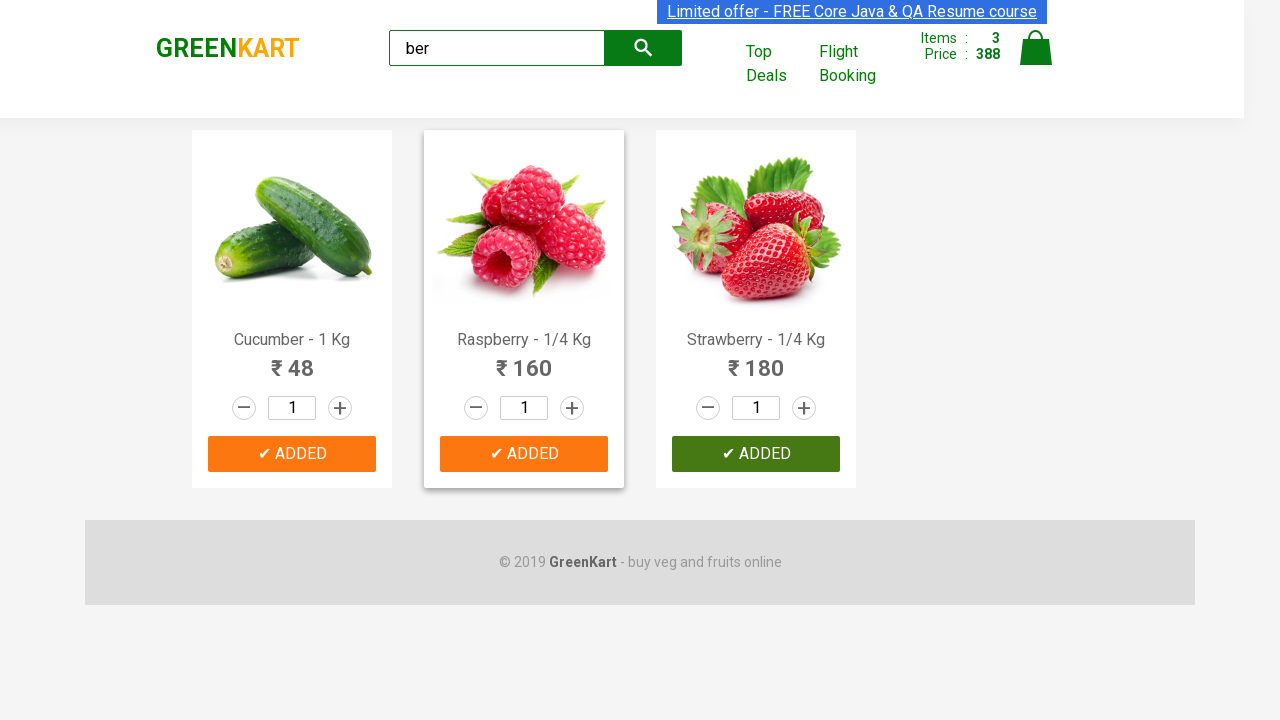

Waited for cart to update after adding all products
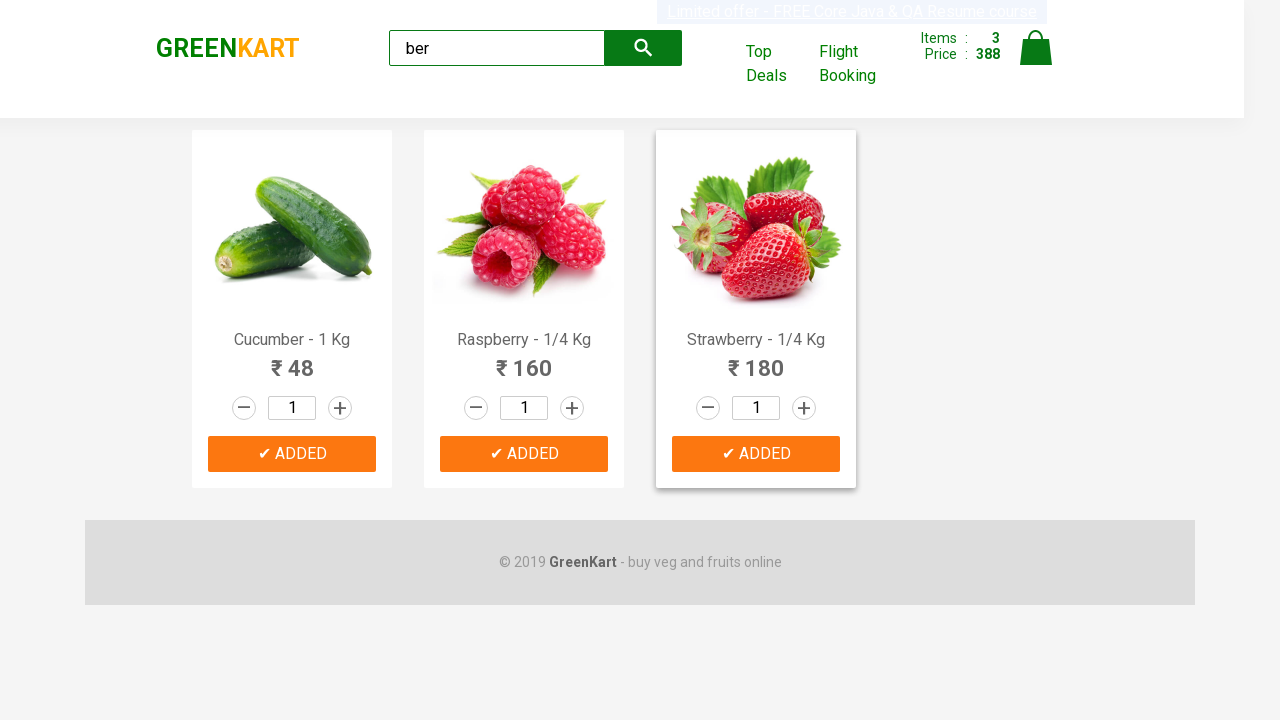

Clicked on cart icon to view cart at (1036, 48) on img[alt='Cart']
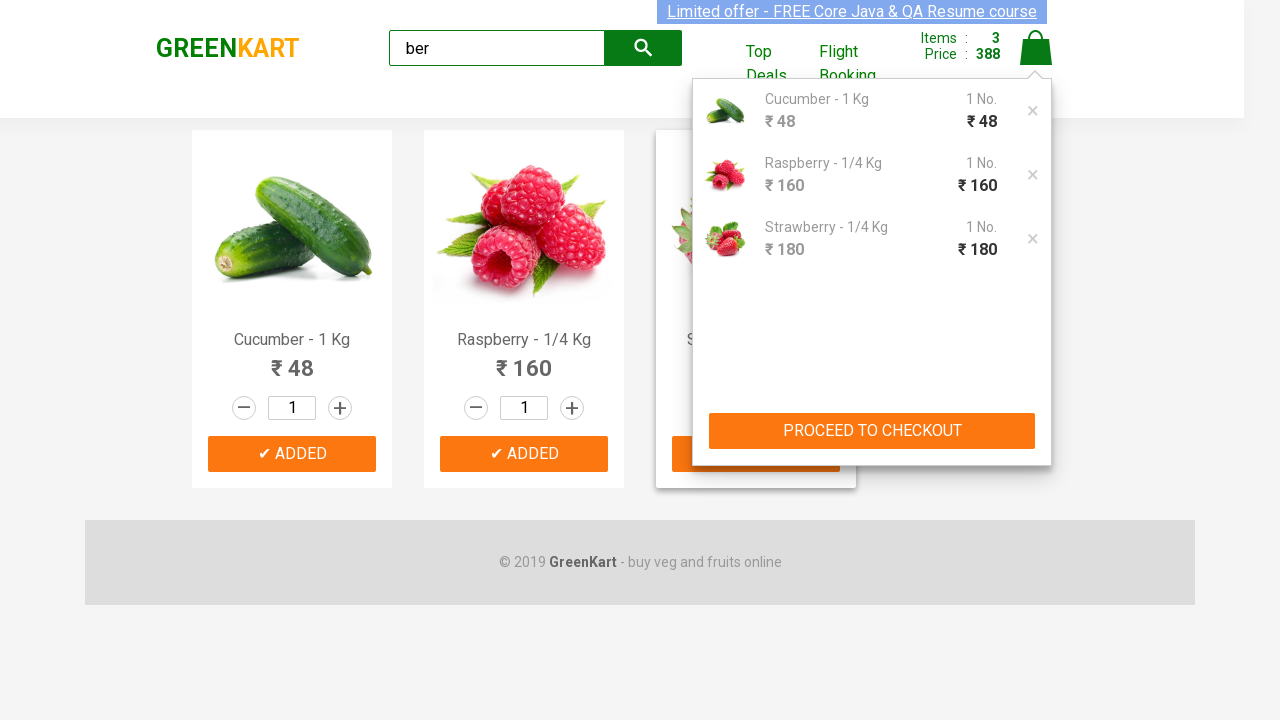

Clicked proceed to checkout button at (872, 431) on div[class='cart-preview active'] button
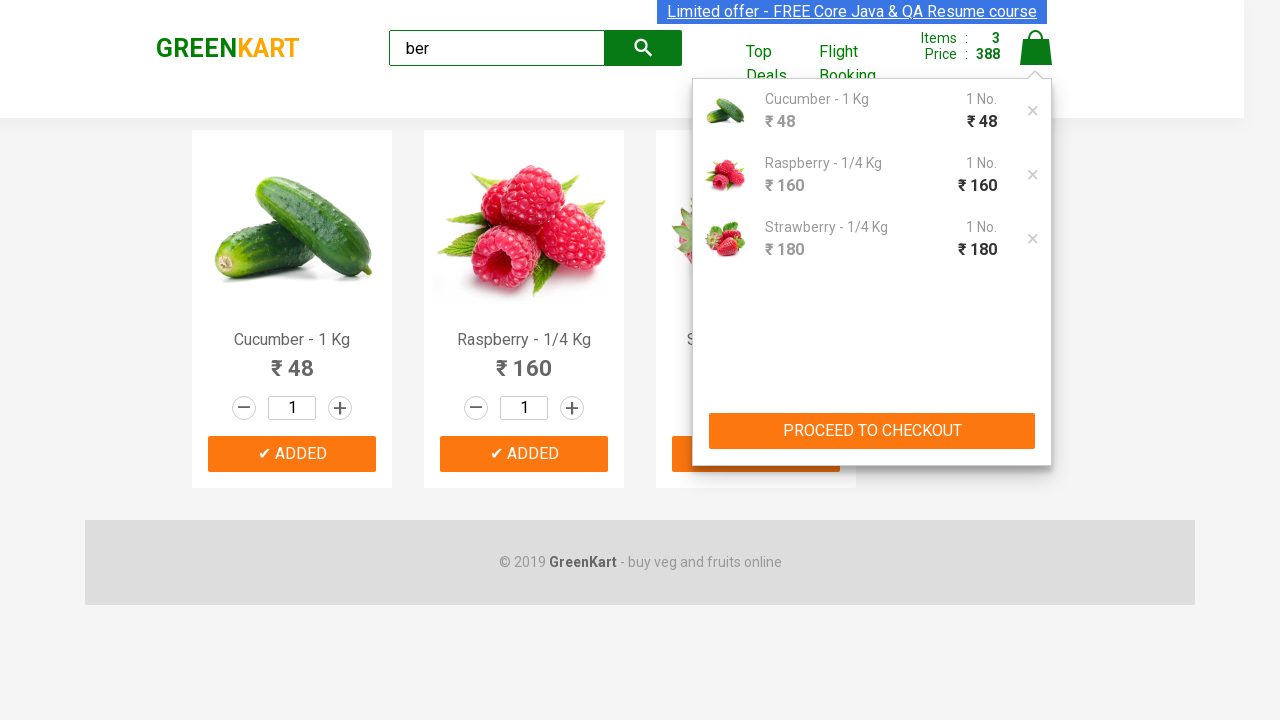

Entered promo code 'rahulshettyacademy' on input[placeholder='Enter promo code']
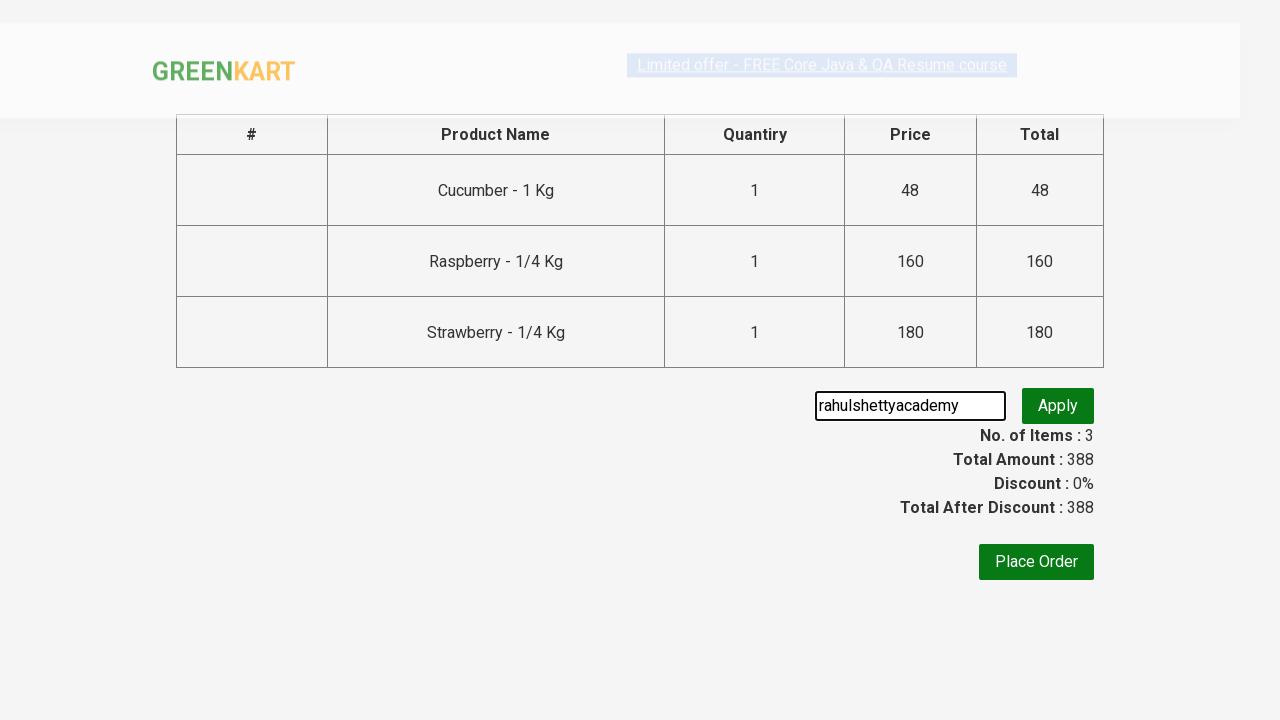

Clicked apply promo button at (1058, 406) on .promoBtn
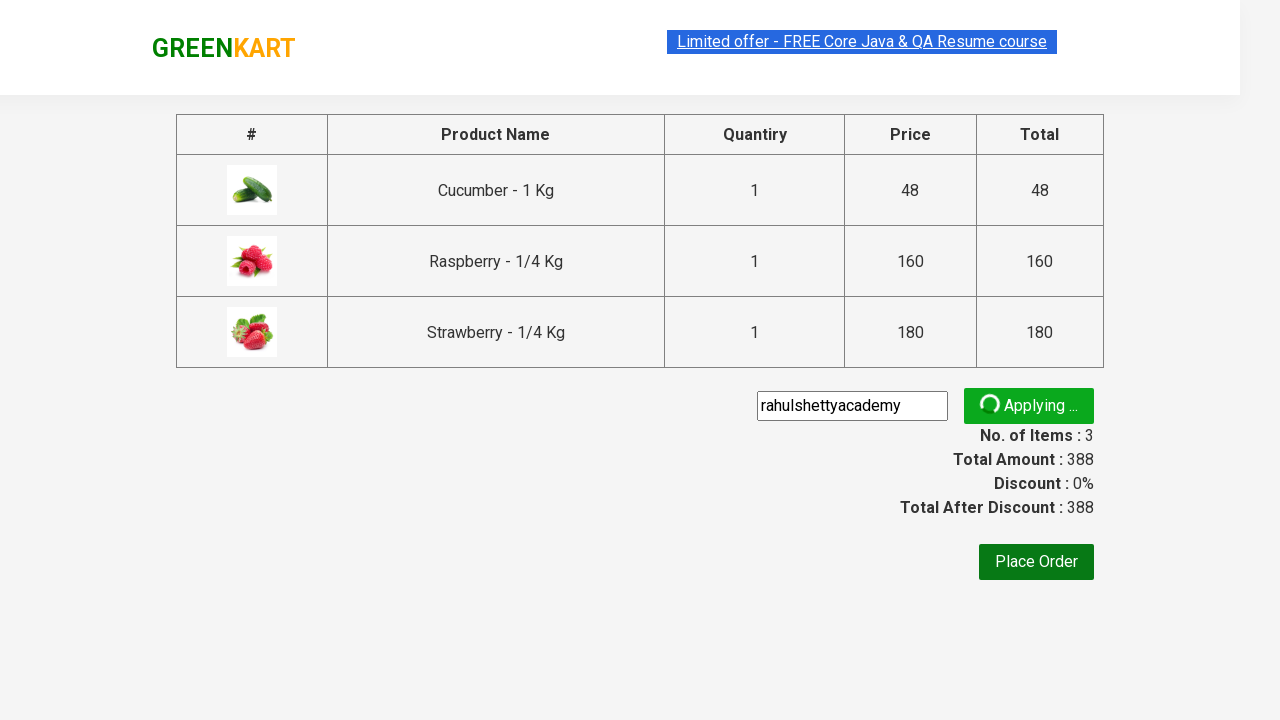

Promo code validation information appeared
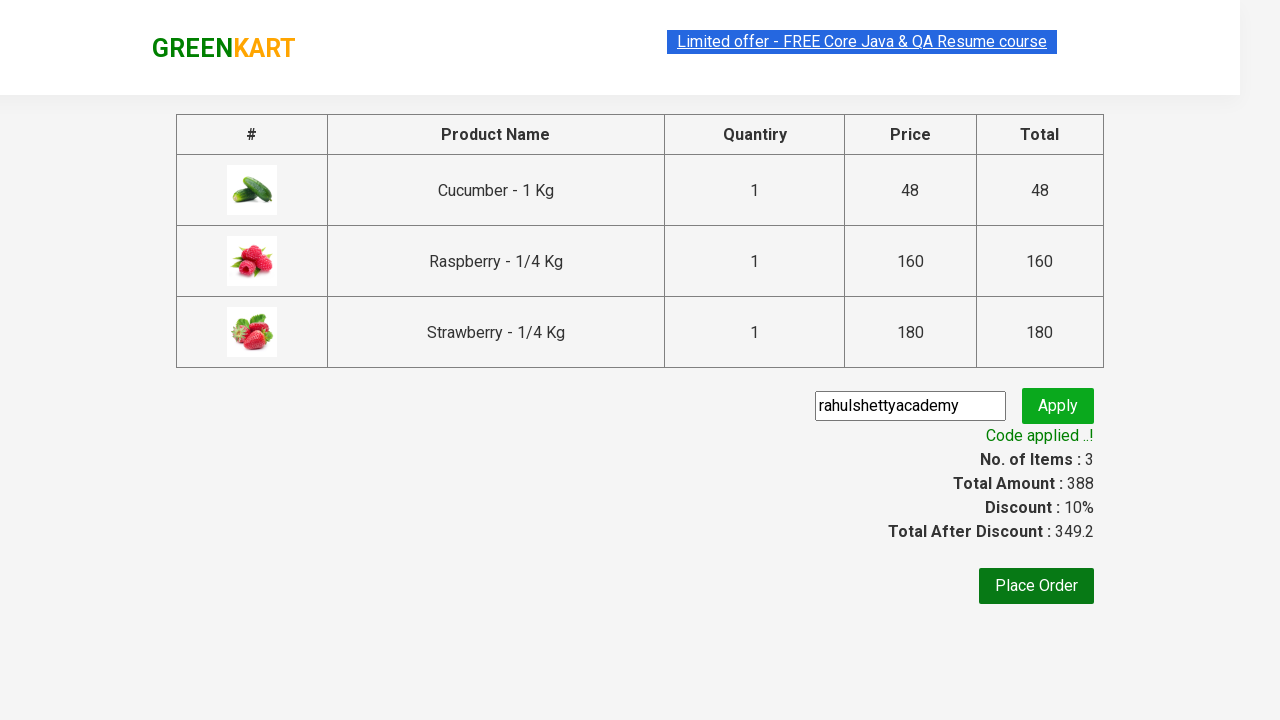

Discount amount calculated and displayed
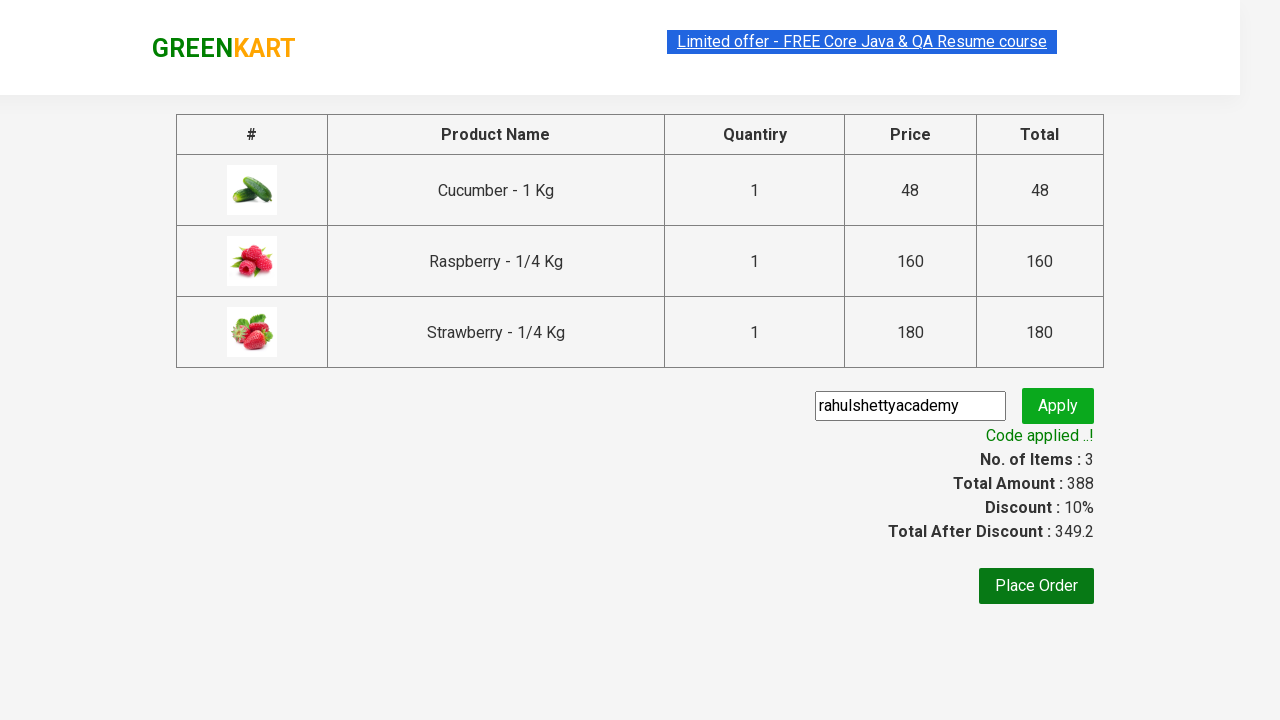

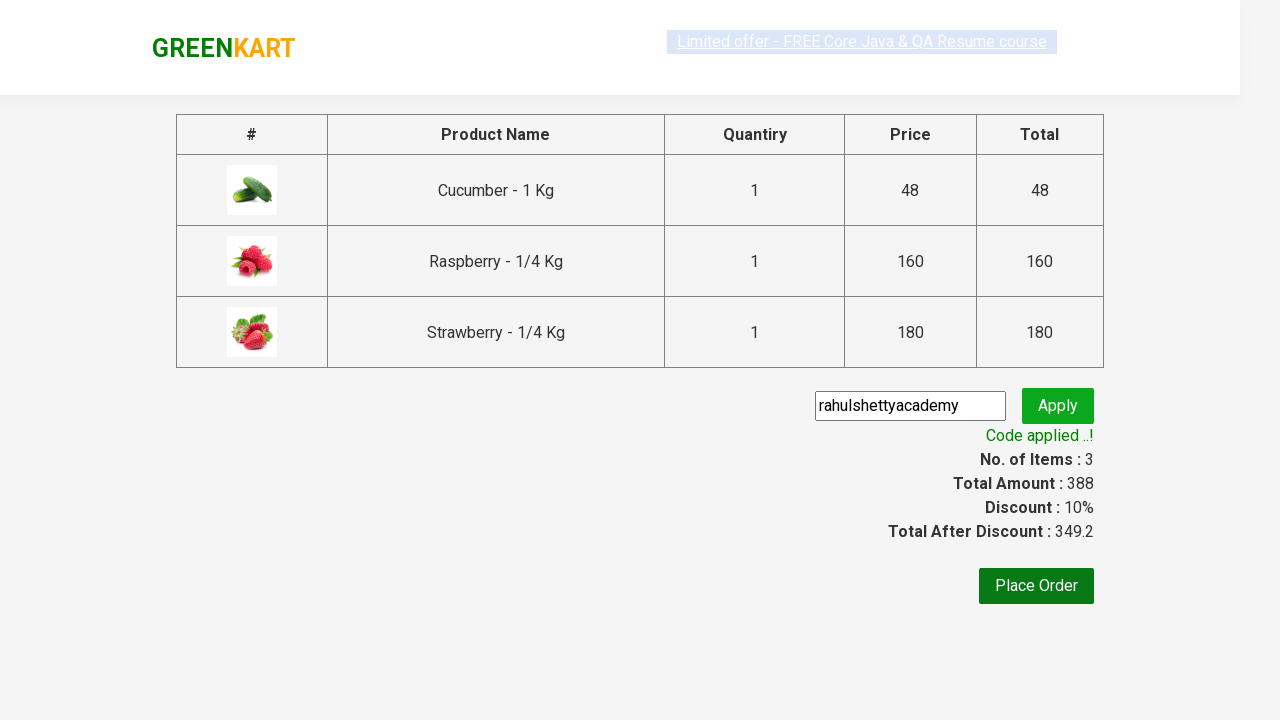